Navigates to a stock performance page on goodinfo.tw and waits for the data table to load

Starting URL: https://goodinfo.tw/tw/StockBzPerformance.asp?STOCK_ID=2330

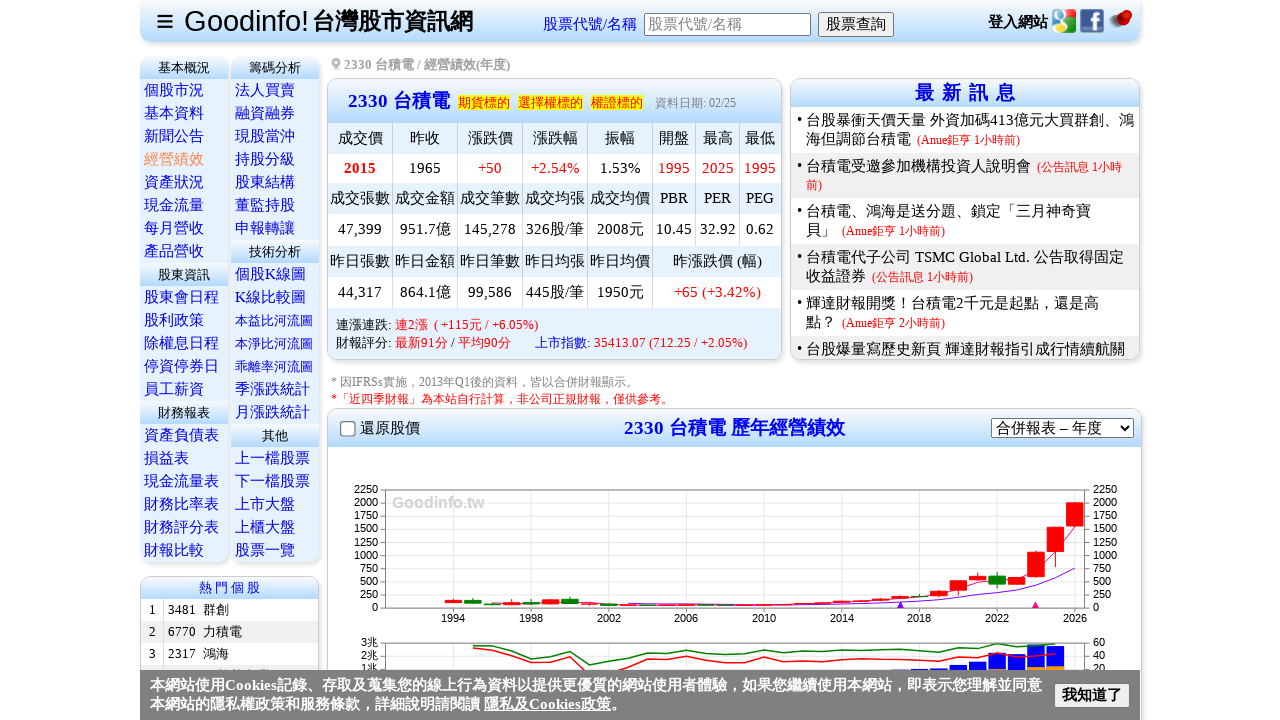

Navigated to stock performance page for TSMC (2330)
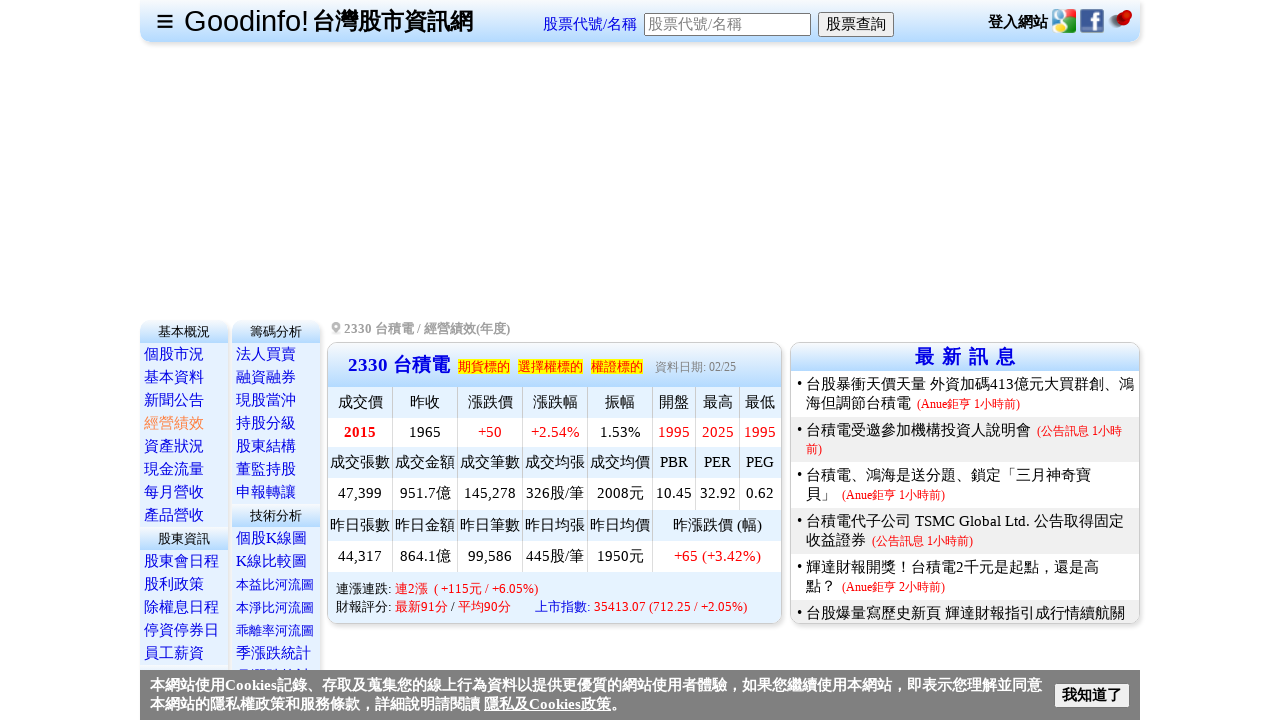

Main data table (#tblDetail) loaded
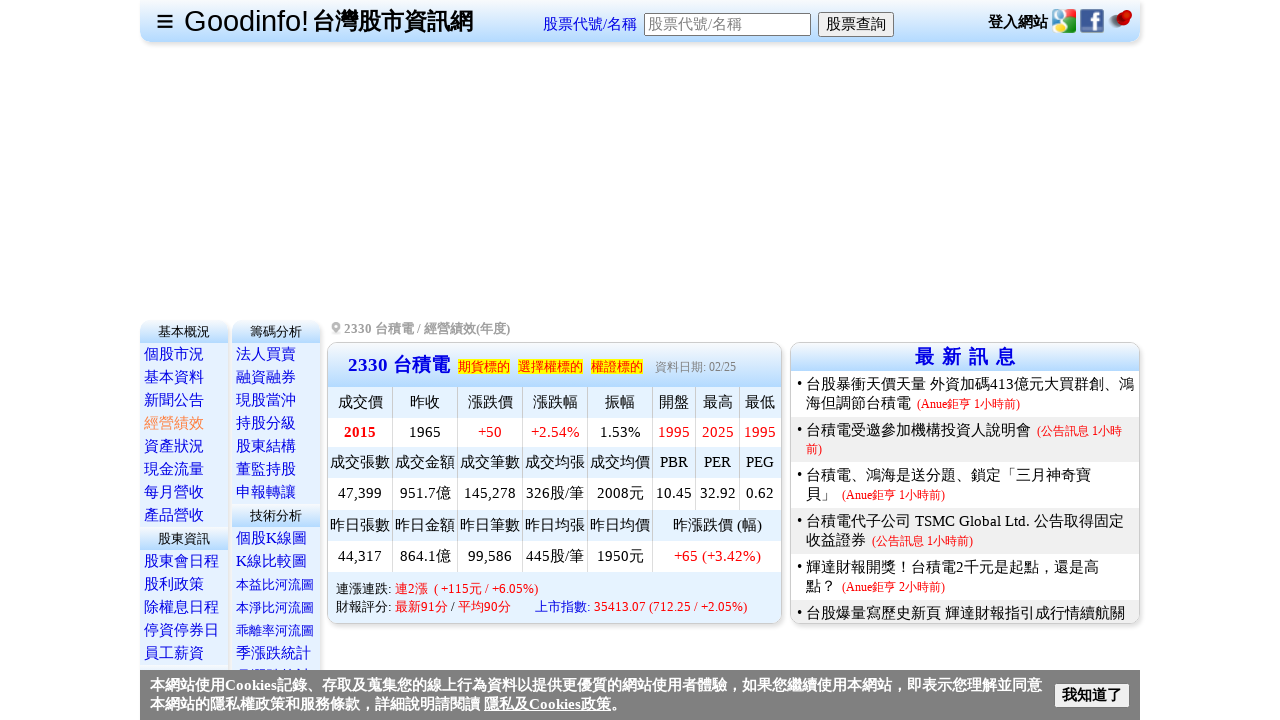

Data verification element (#txtFinDetailData) found - data is present
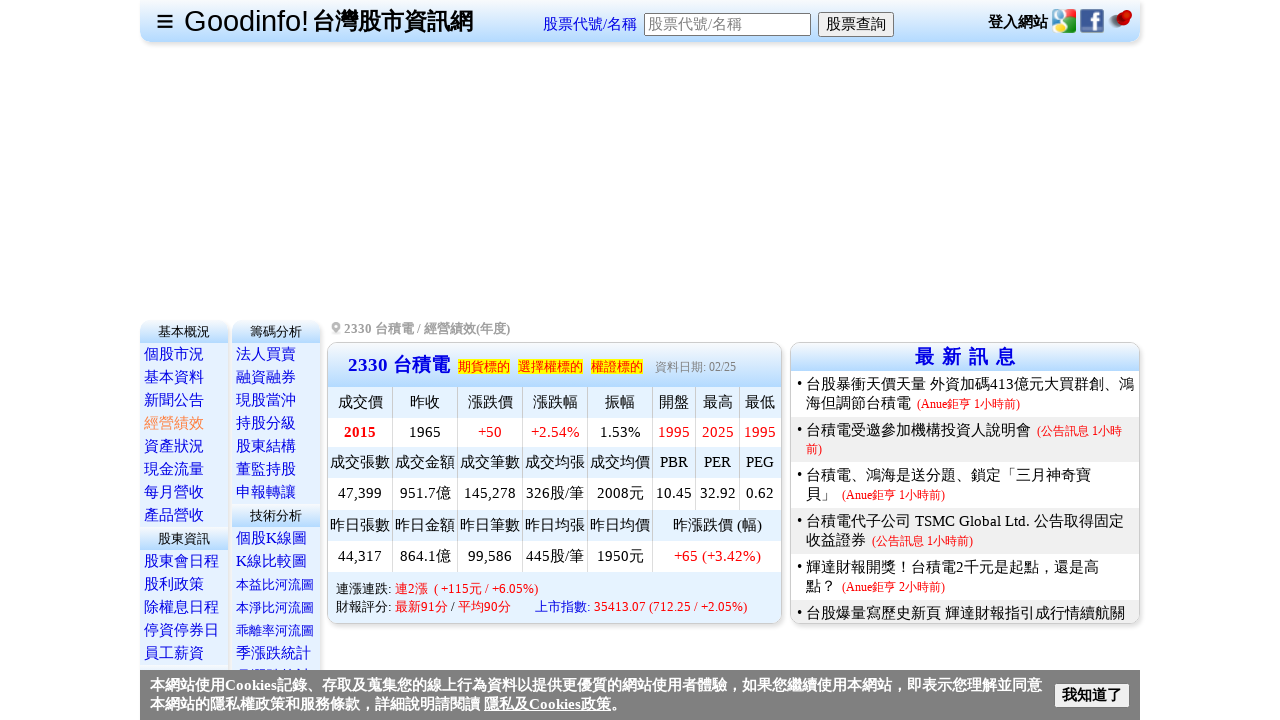

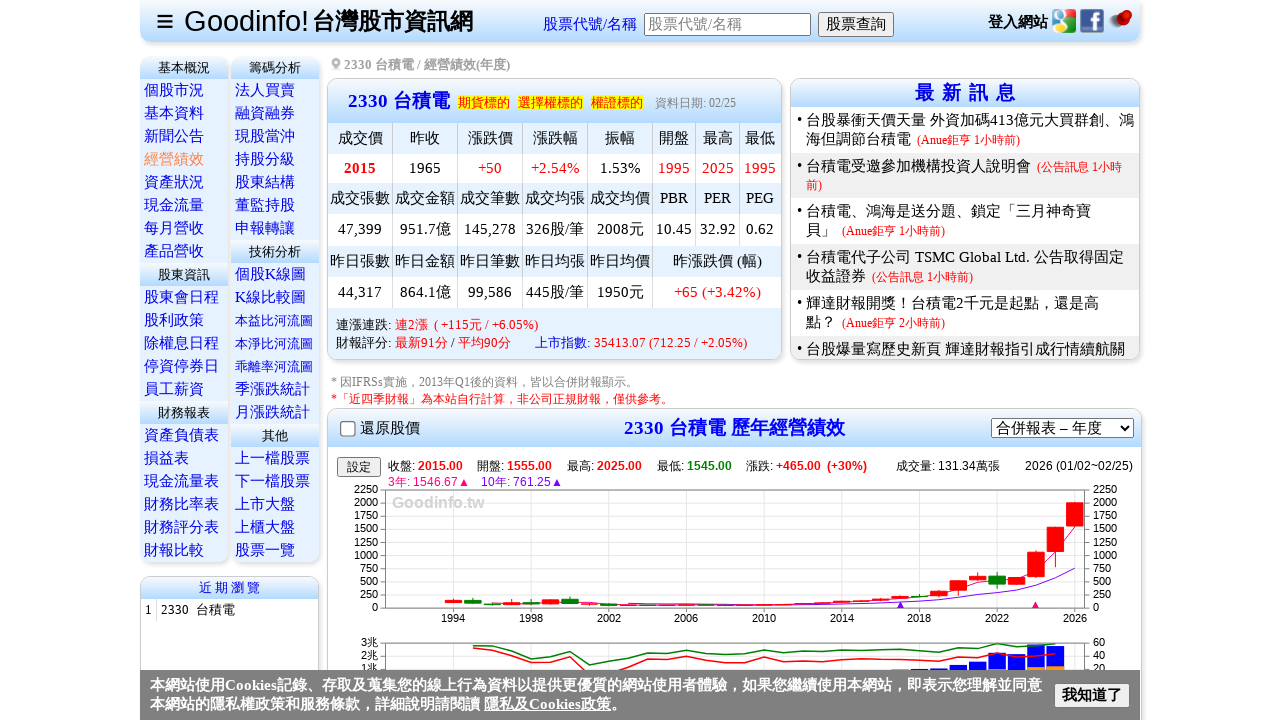